Navigates to the Rahul Shetty Academy Selenium Practice page (a grocery shopping practice site) and verifies the page loads.

Starting URL: https://rahulshettyacademy.com/seleniumPractise/#/

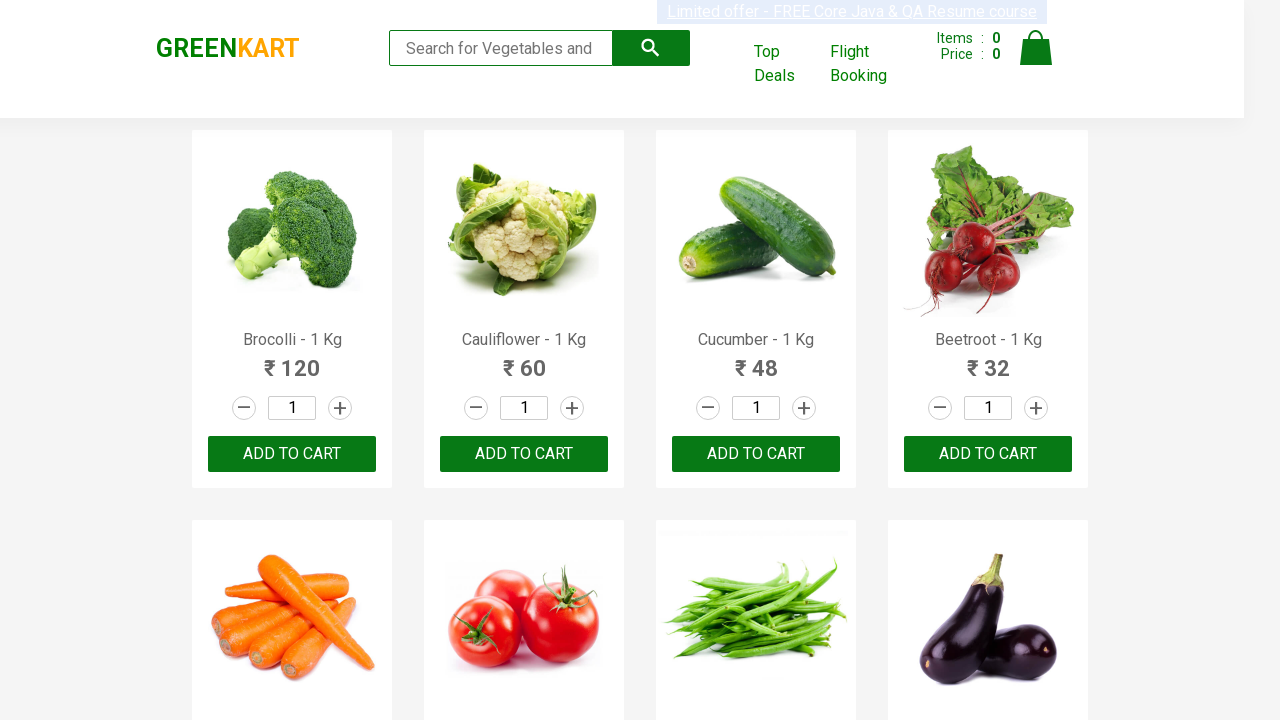

Navigated to Rahul Shetty Academy Selenium Practice page and waited for brand element to load
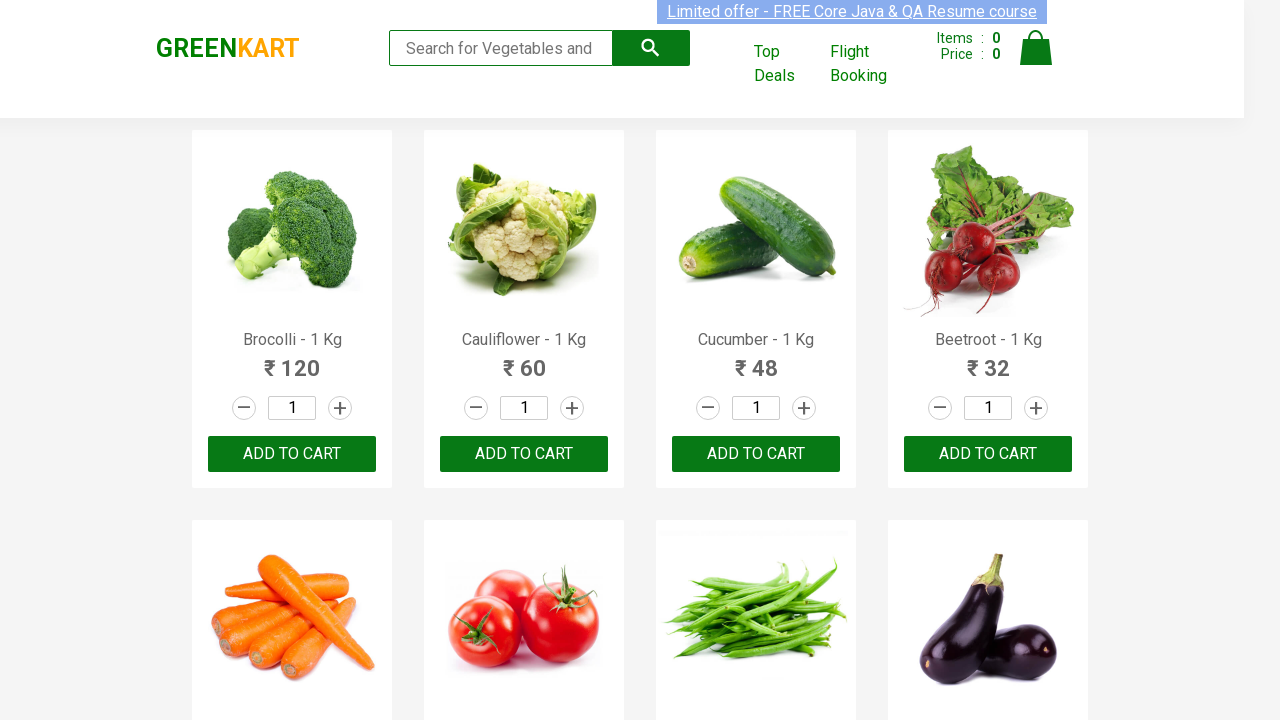

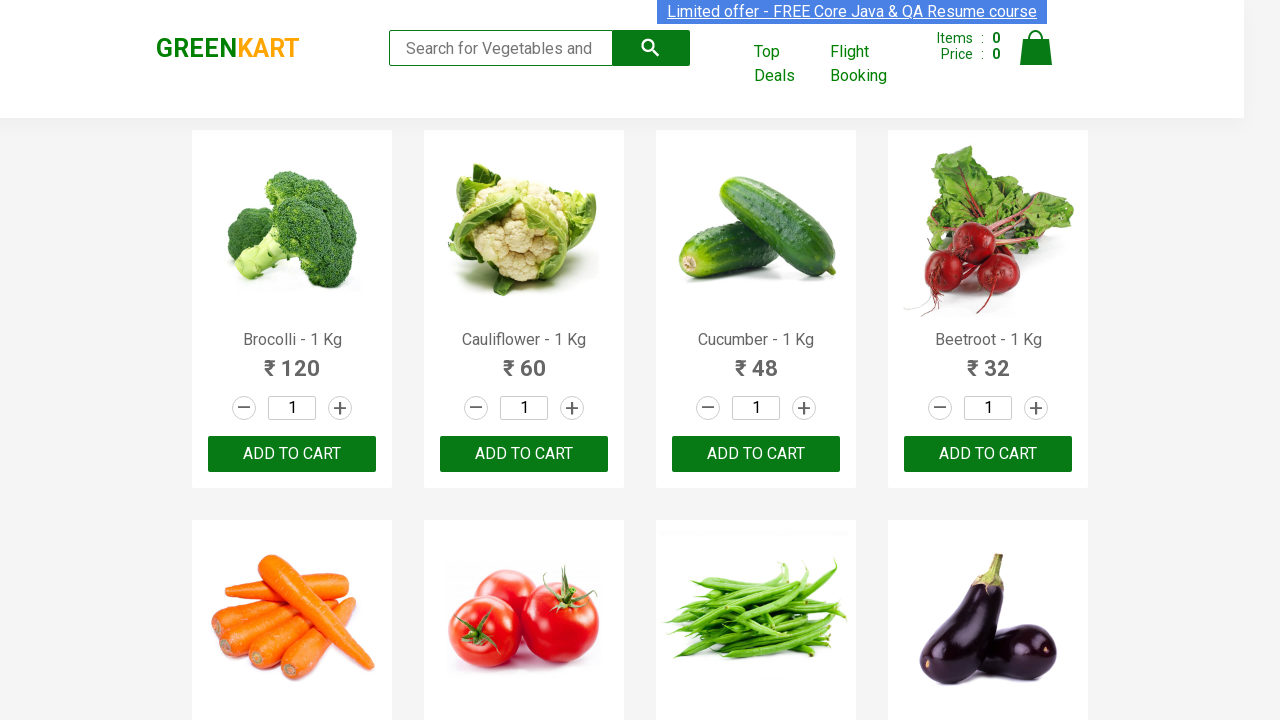